Tests the date filter functionality on a banking statistics page by selecting the last month and first year from dropdown menus, then clicking the update button to refresh the results table.

Starting URL: https://estadisticas.bcrp.gob.pe/estadisticas/series/mensuales/resultados/PN00178MM/html

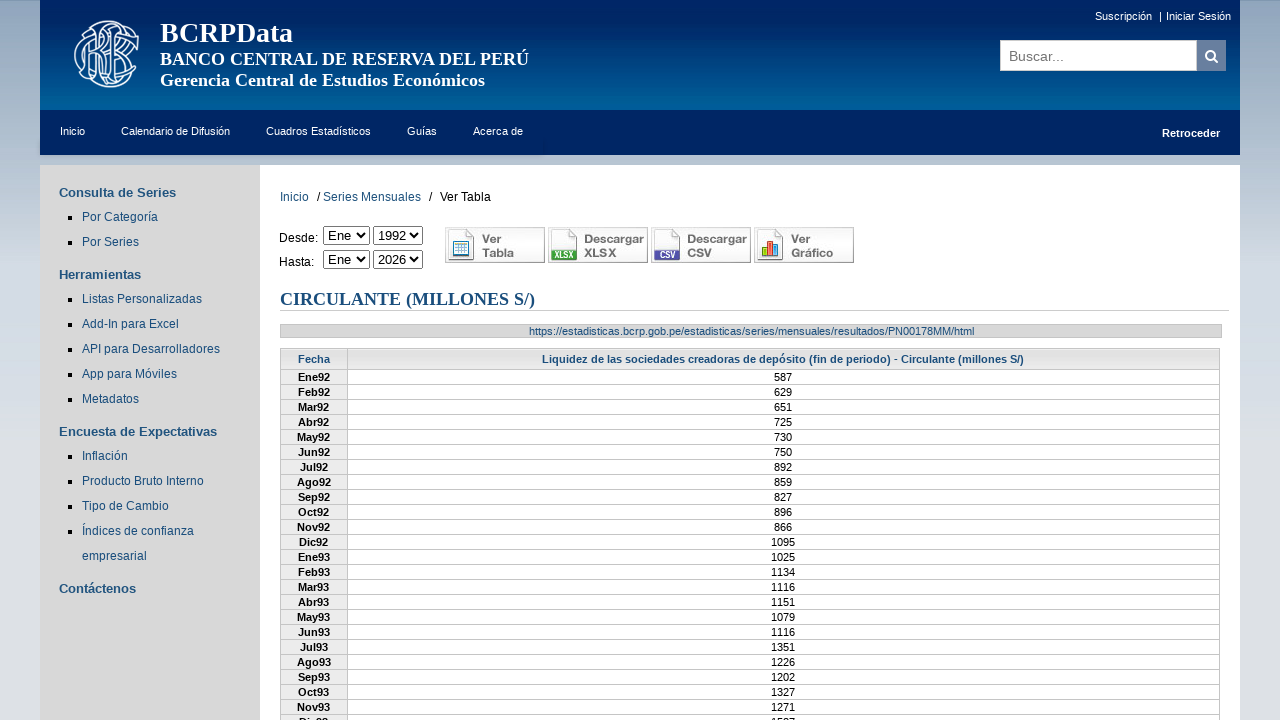

Waited for month dropdown to be present
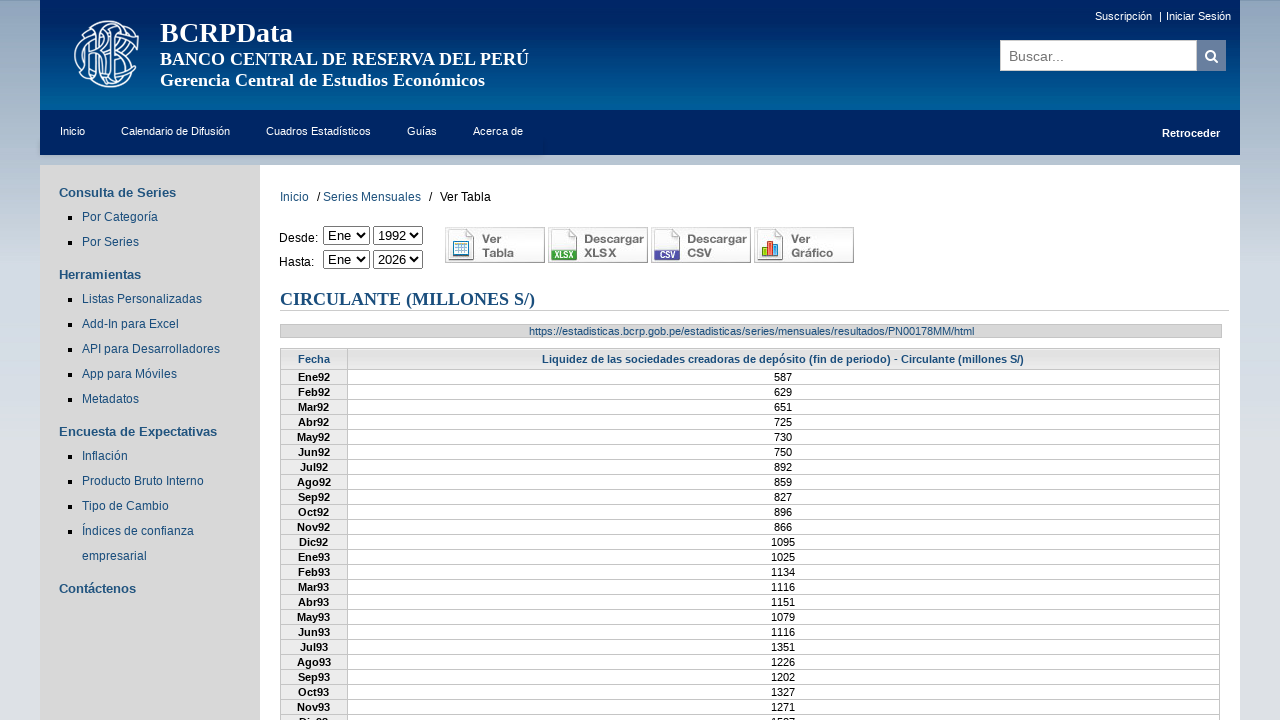

Located all month dropdown options
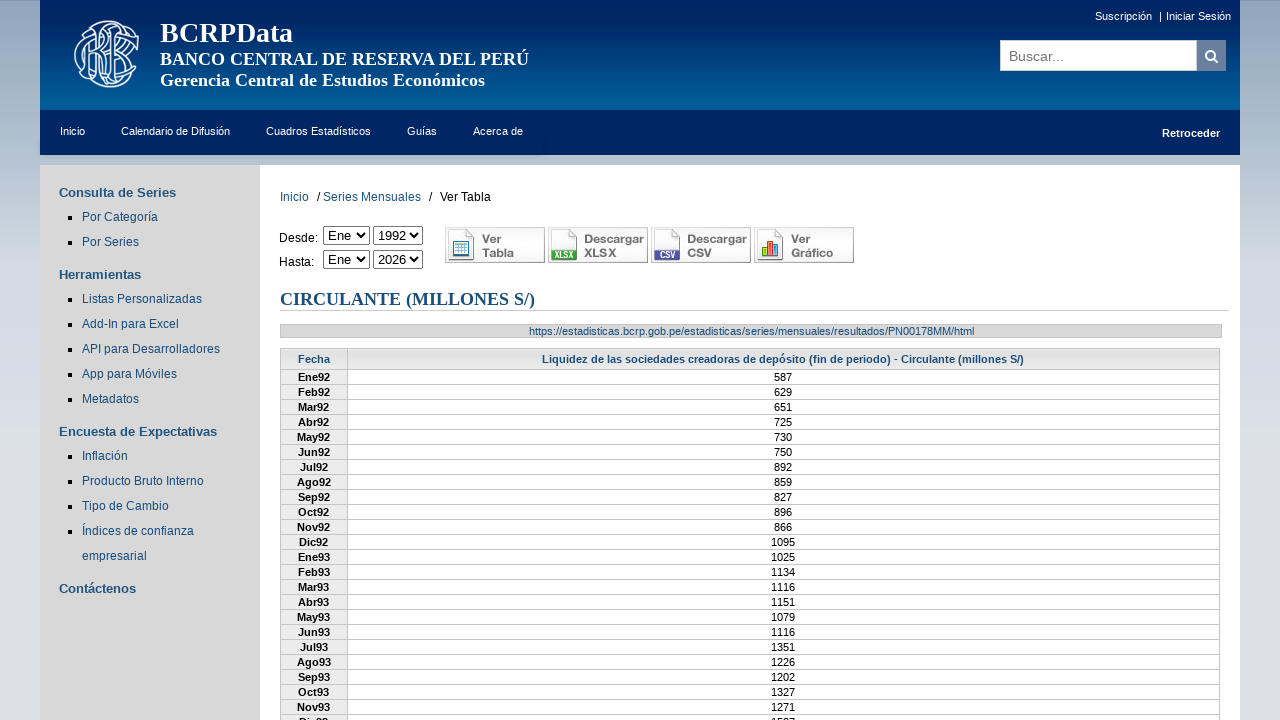

Counted 12 month options in dropdown
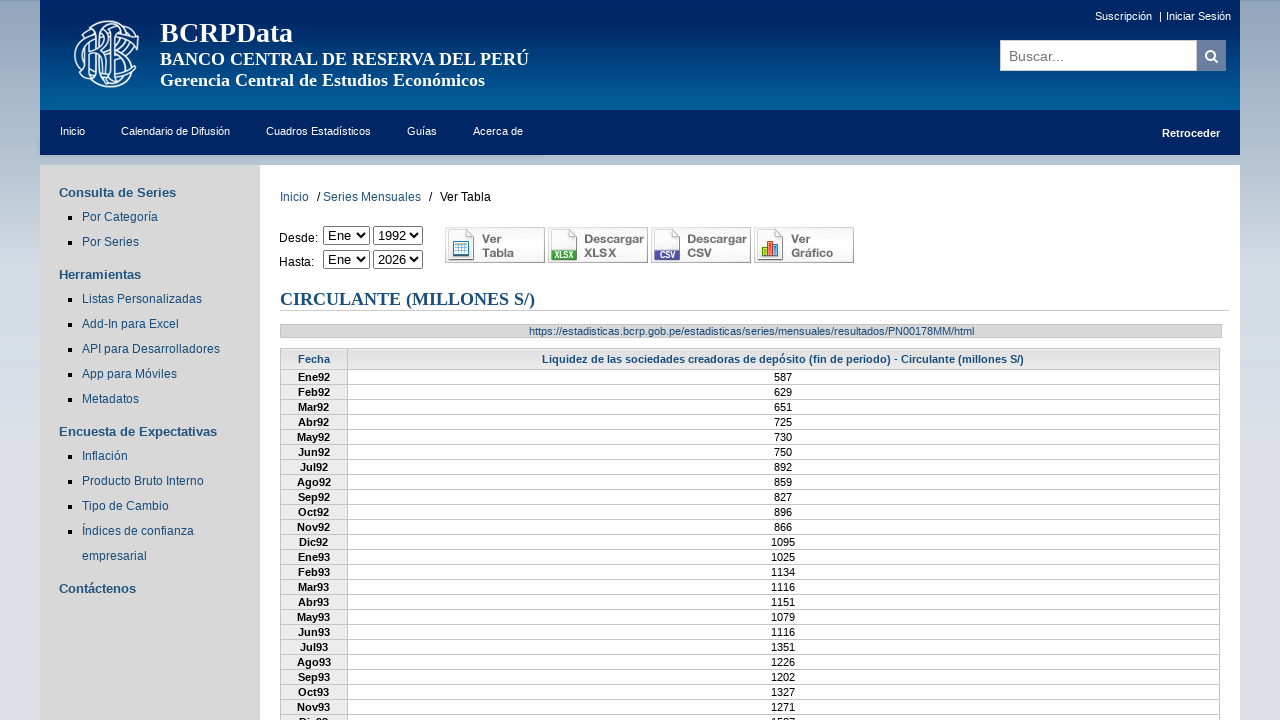

Selected the last month option from dropdown on #mes2
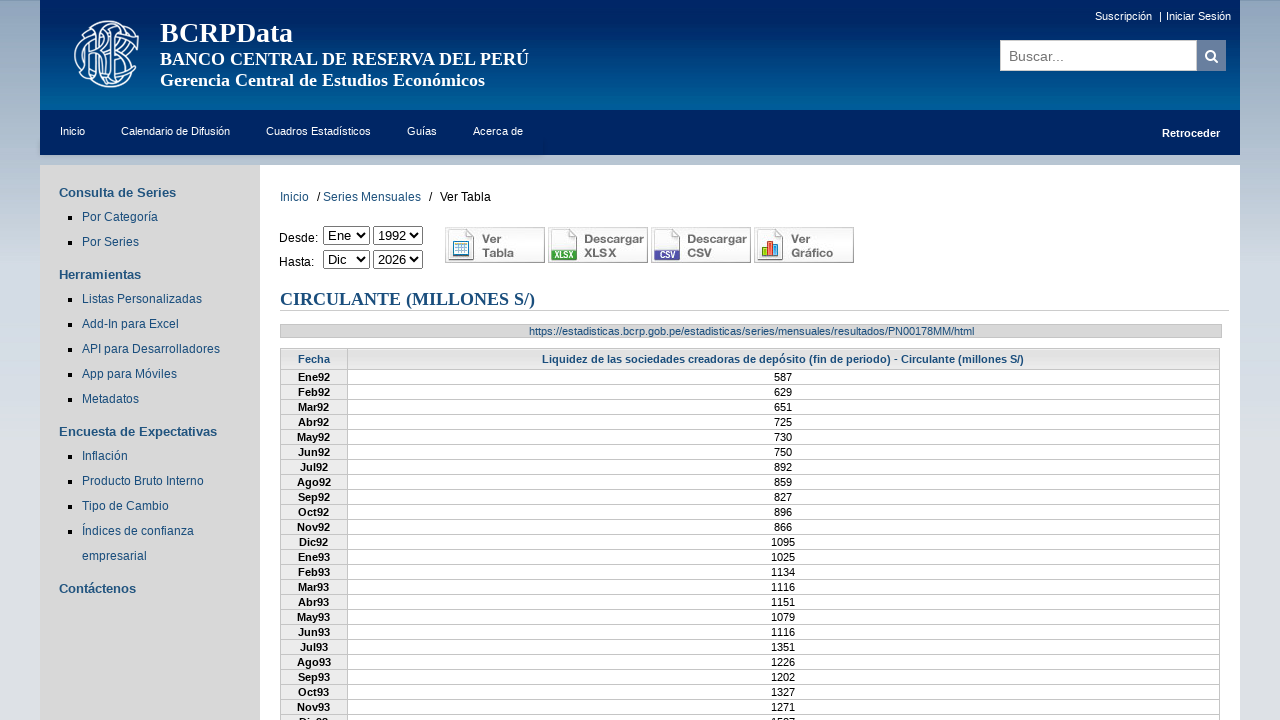

Waited for year dropdown to be present
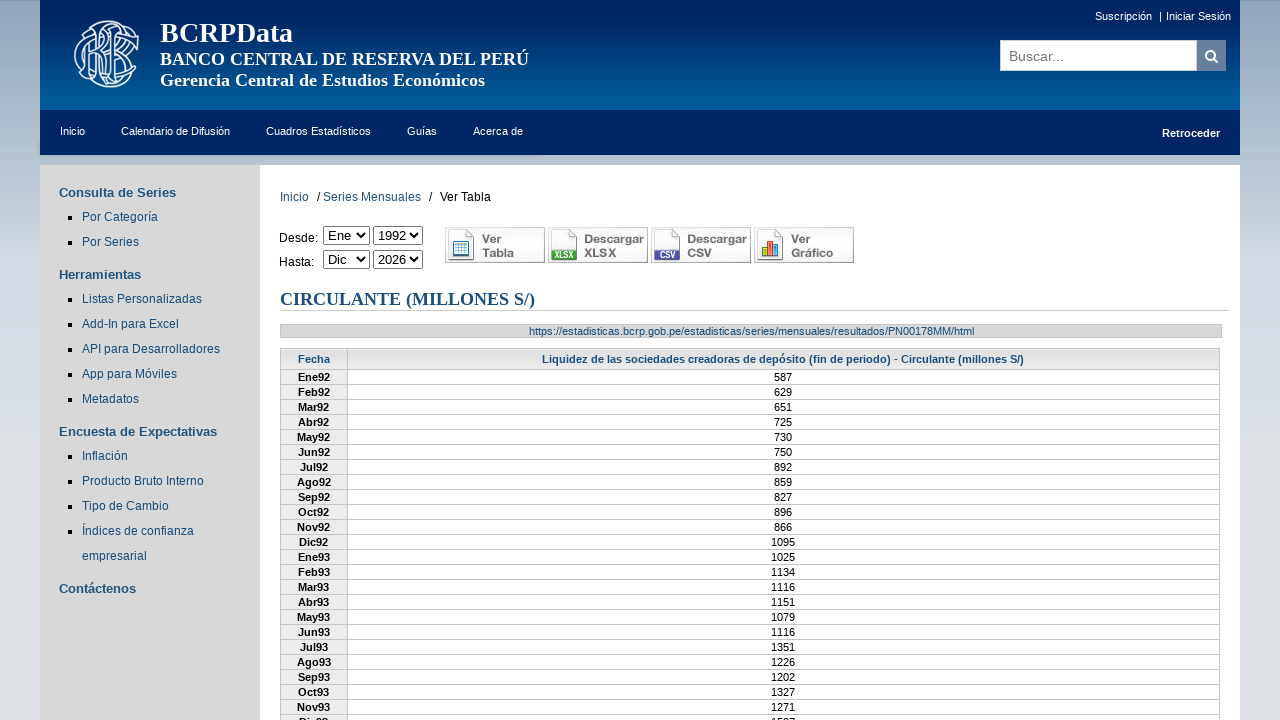

Selected the first year option from dropdown (most recent year) on #anio2
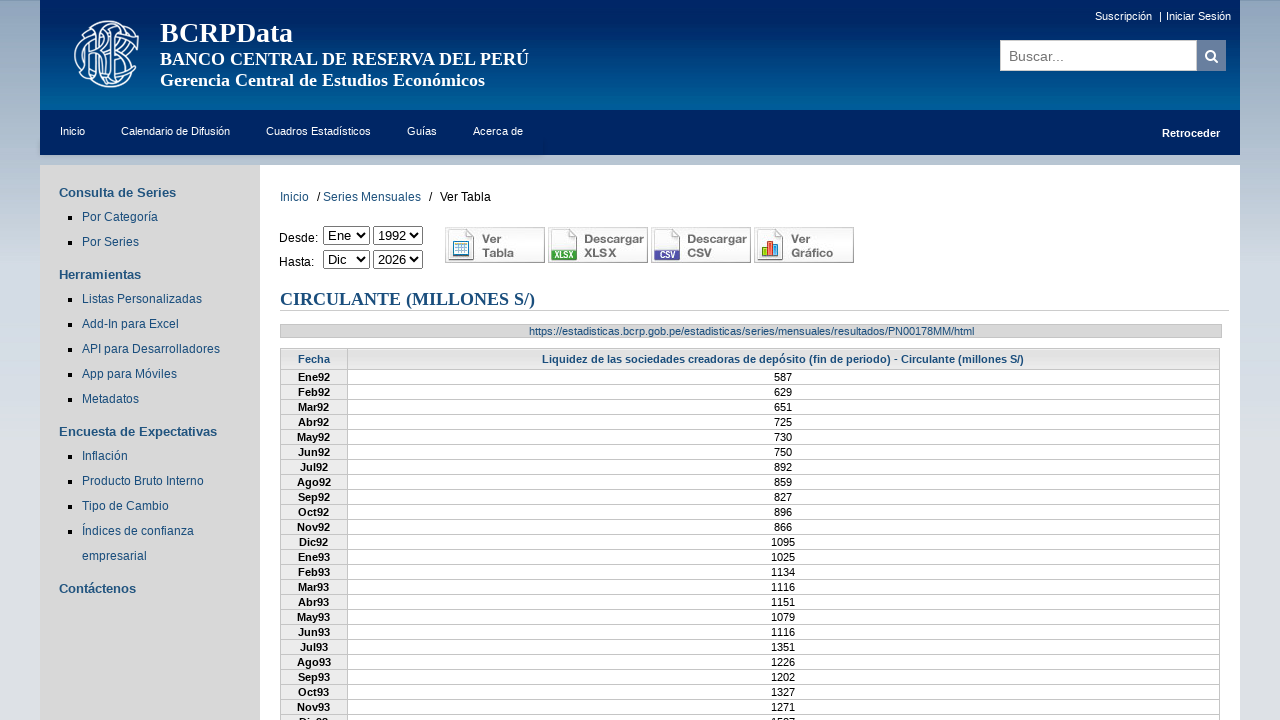

Clicked the update/search button at (495, 245) on #btnBuscar
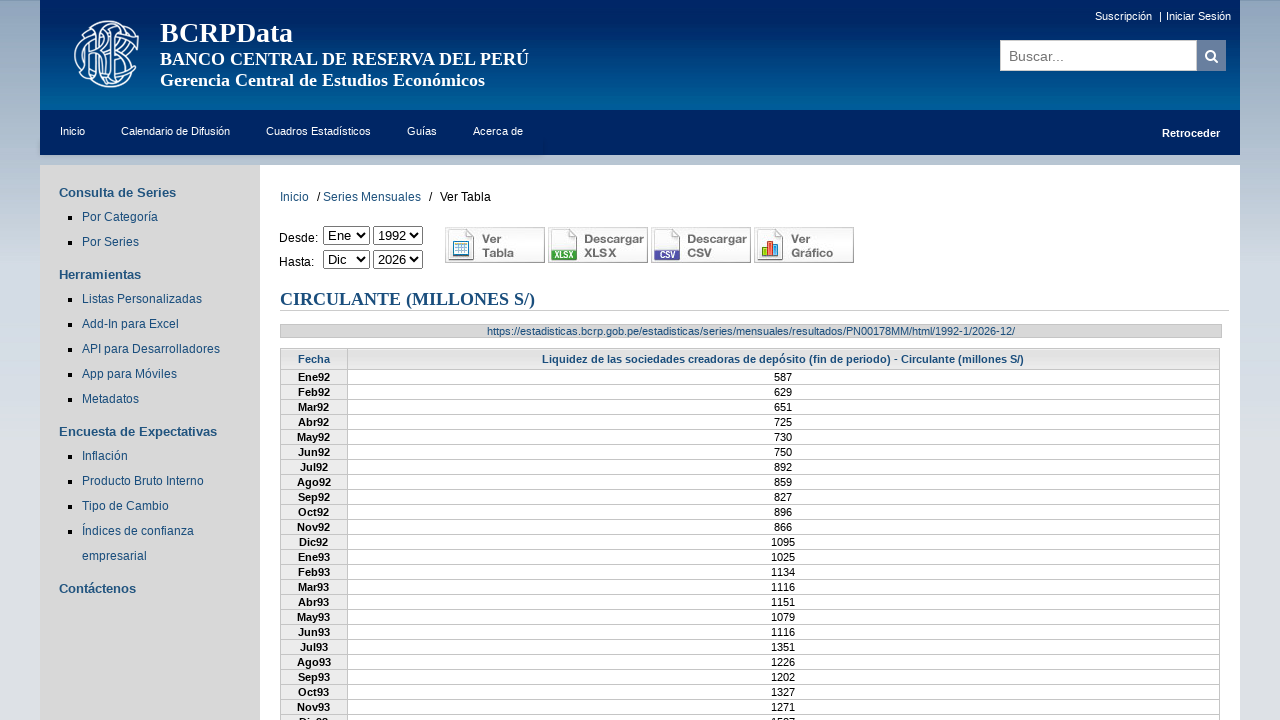

Results table loaded successfully
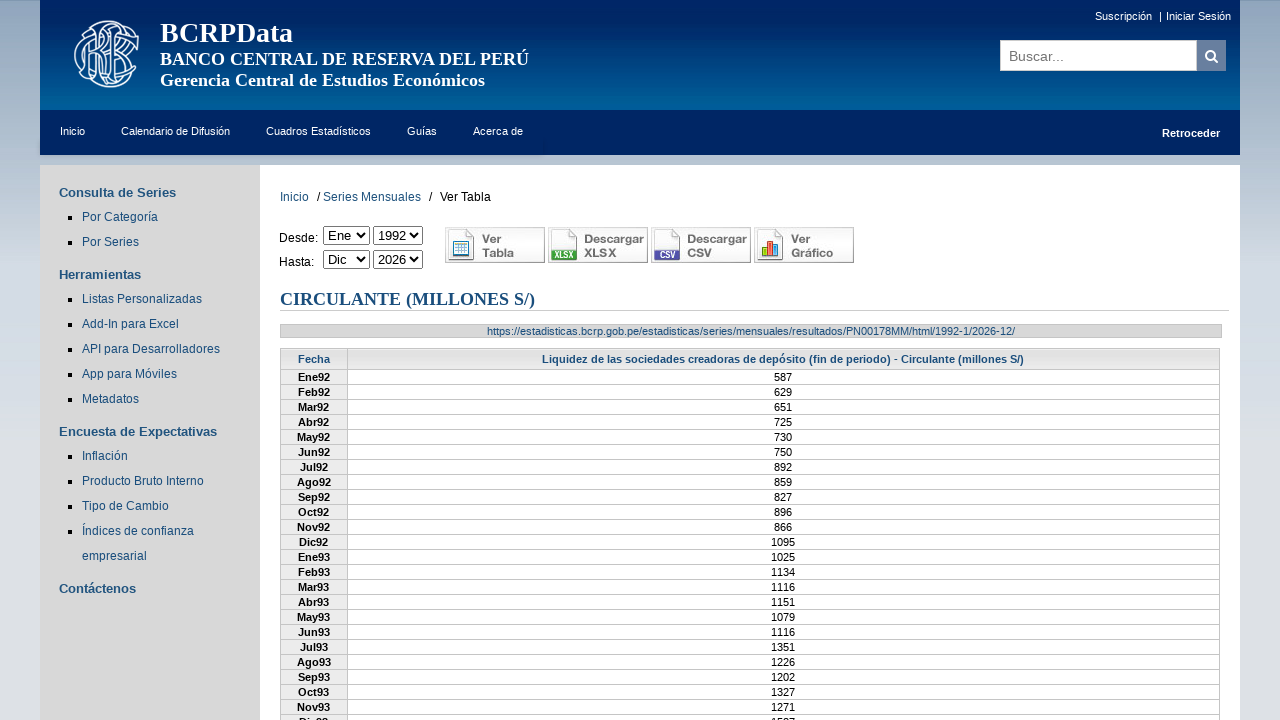

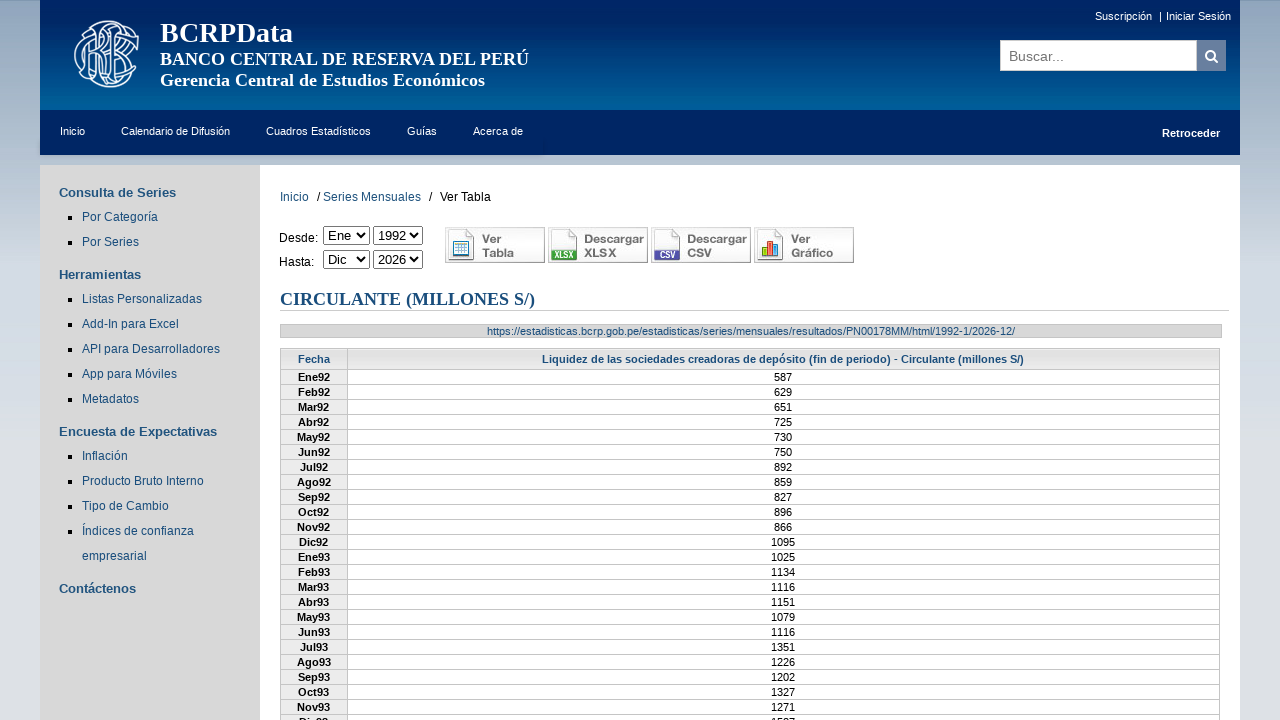